Tests that the Clear completed button displays correct text after marking an item complete

Starting URL: https://demo.playwright.dev/todomvc

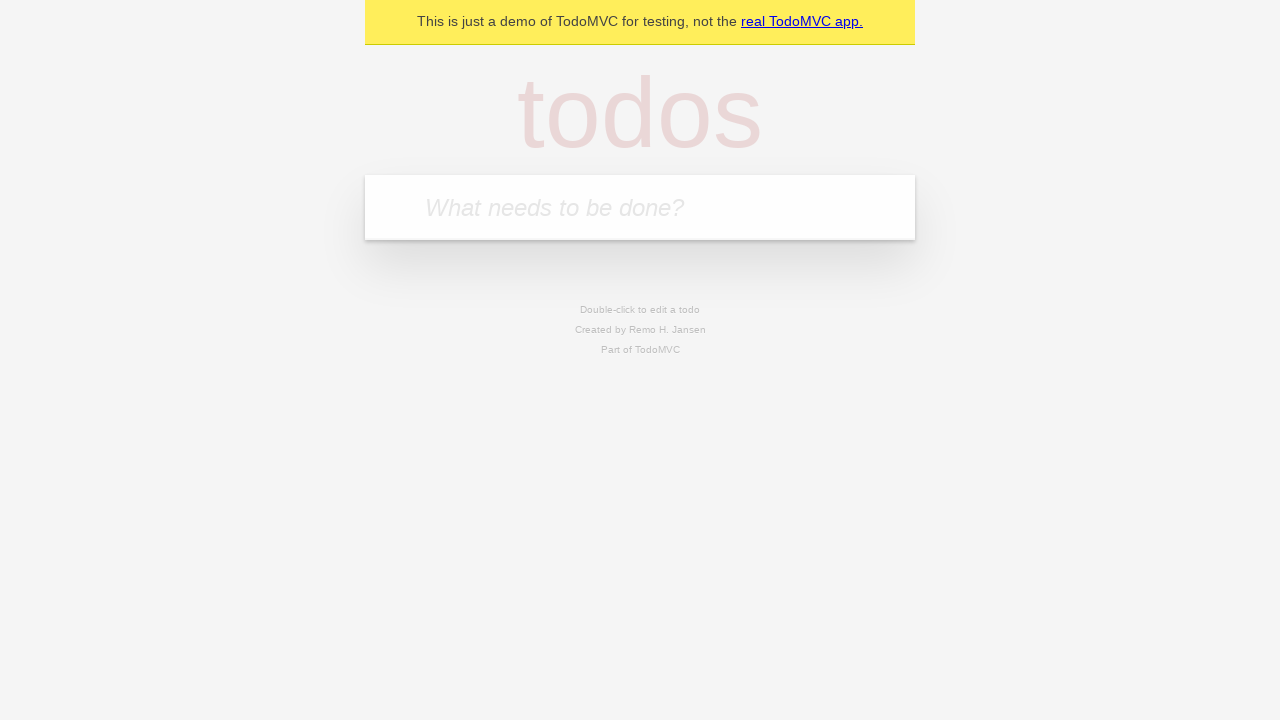

Filled todo input with 'buy some cheese' on internal:attr=[placeholder="What needs to be done?"i]
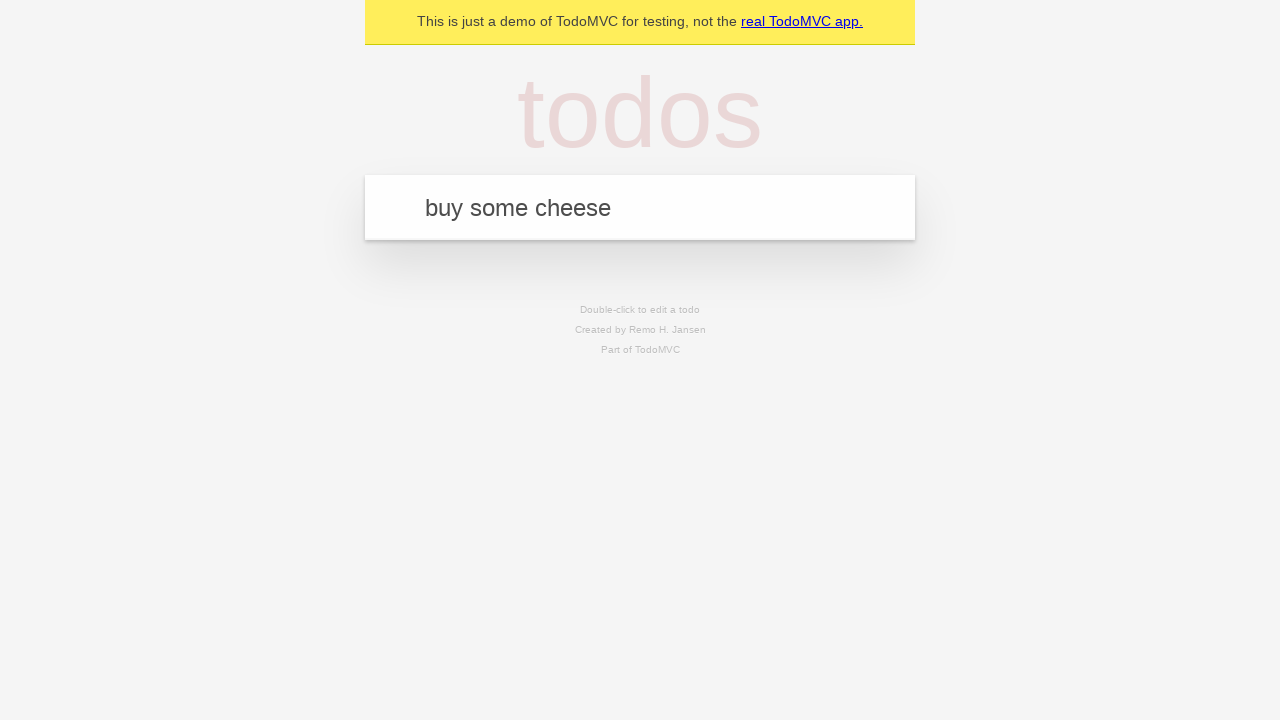

Pressed Enter to add first todo item on internal:attr=[placeholder="What needs to be done?"i]
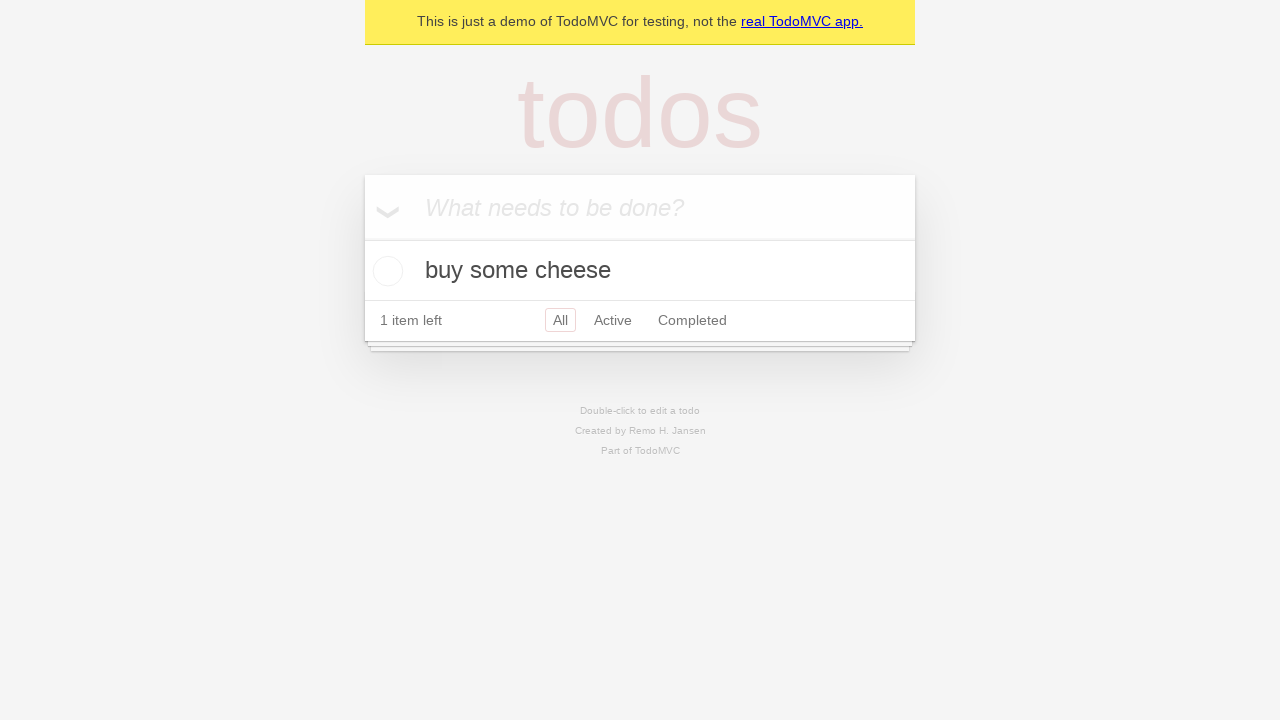

Filled todo input with 'feed the cat' on internal:attr=[placeholder="What needs to be done?"i]
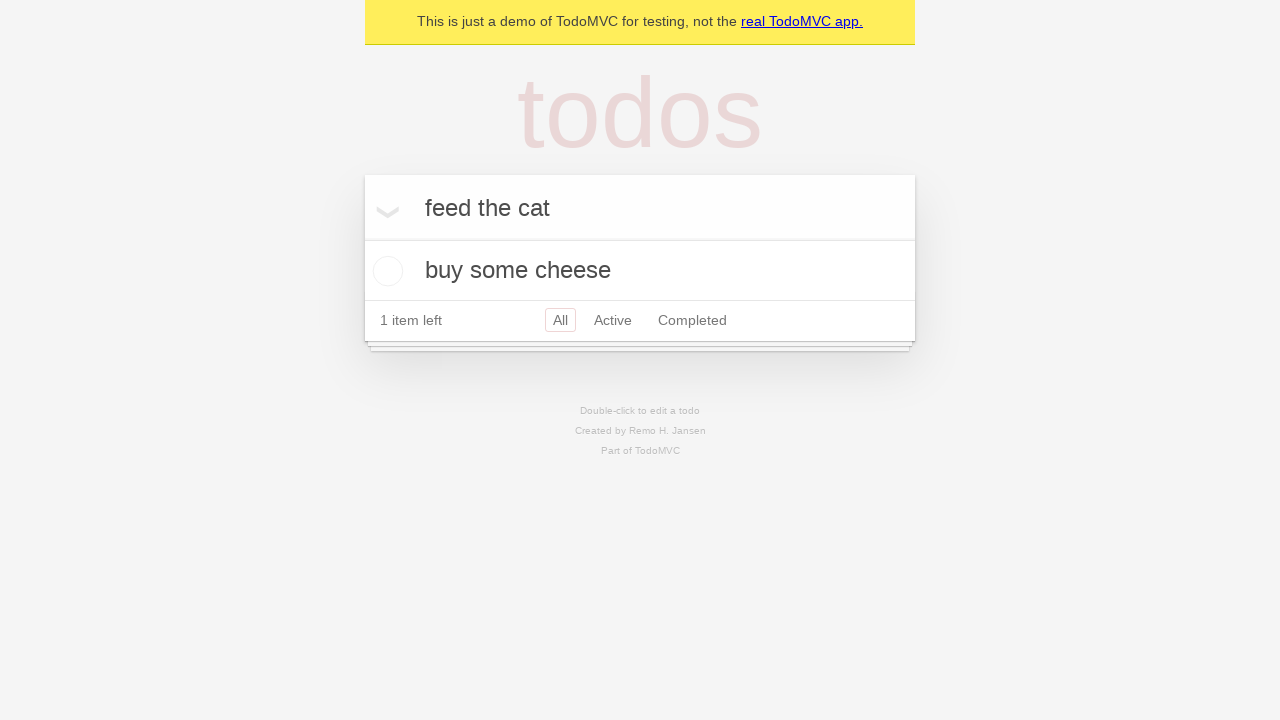

Pressed Enter to add second todo item on internal:attr=[placeholder="What needs to be done?"i]
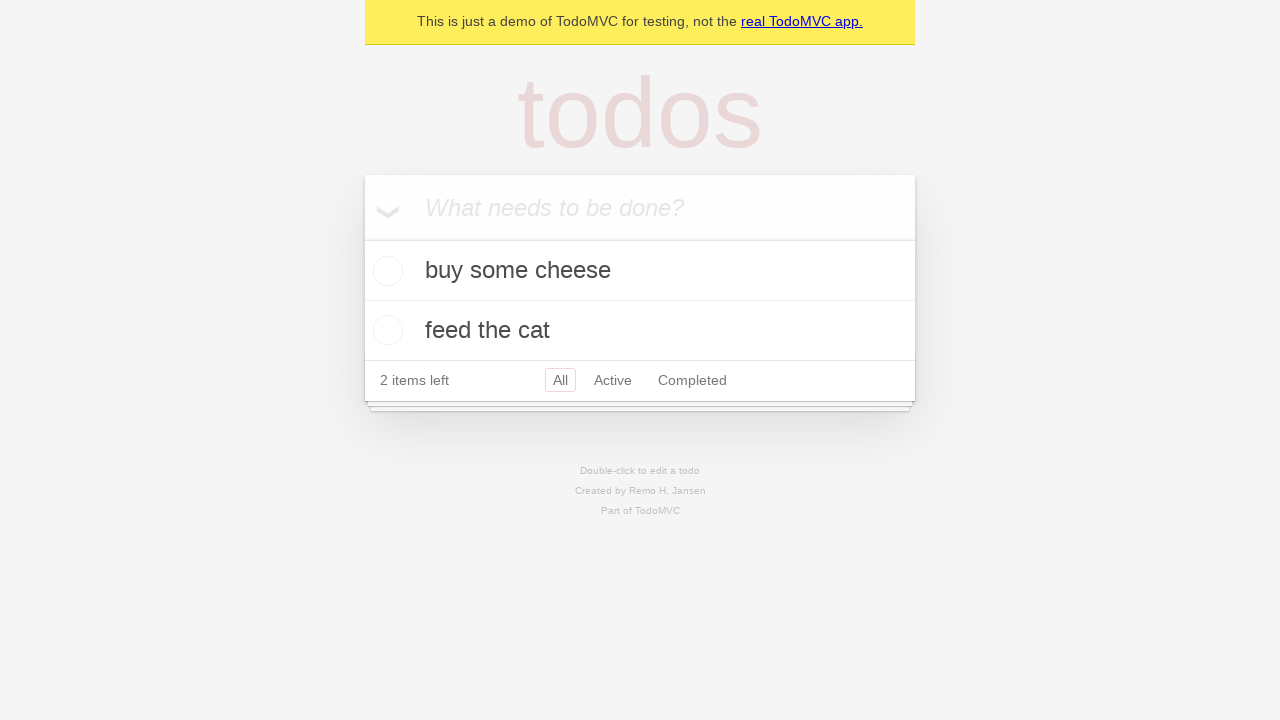

Filled todo input with 'book a doctors appointment' on internal:attr=[placeholder="What needs to be done?"i]
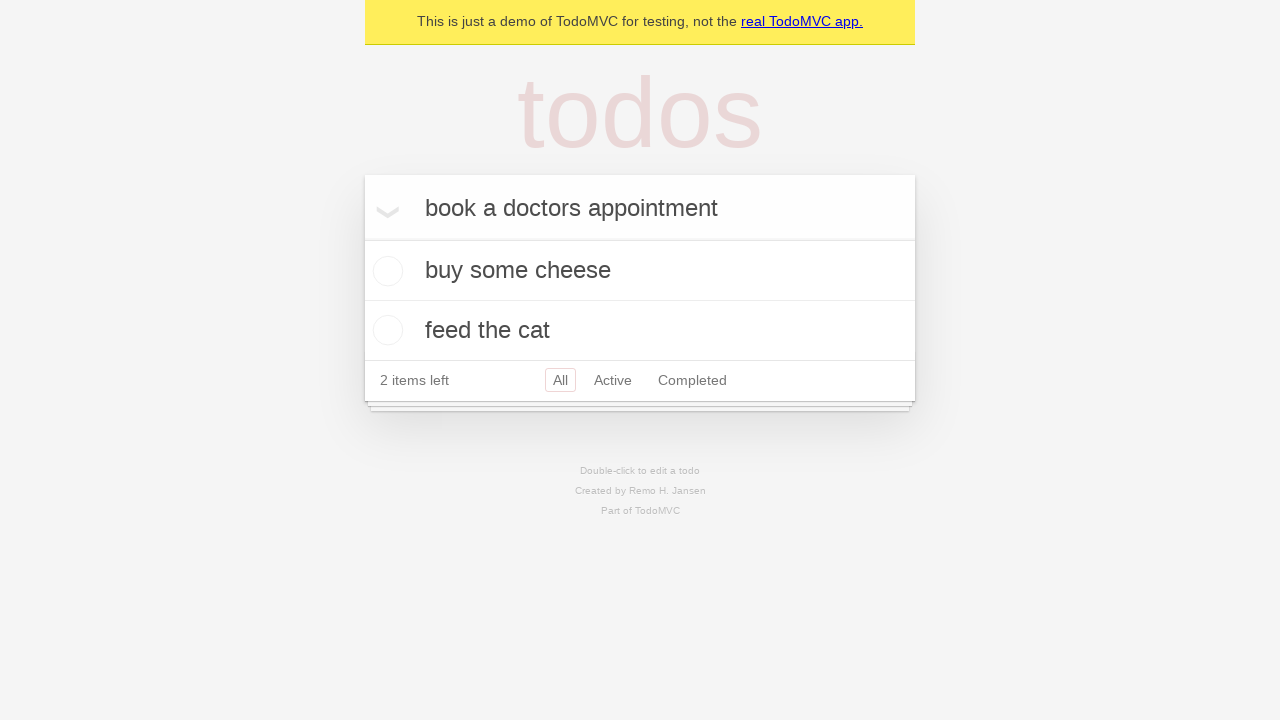

Pressed Enter to add third todo item on internal:attr=[placeholder="What needs to be done?"i]
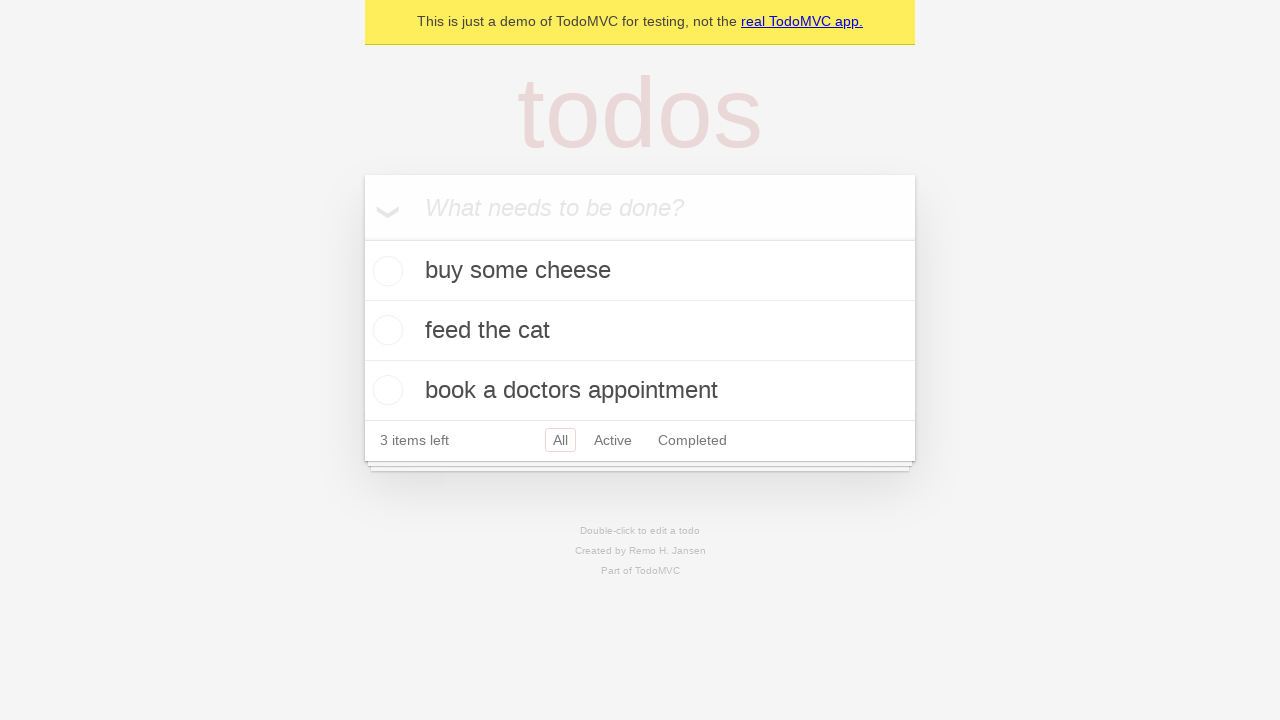

Checked the first todo item checkbox at (385, 271) on .todo-list li .toggle >> nth=0
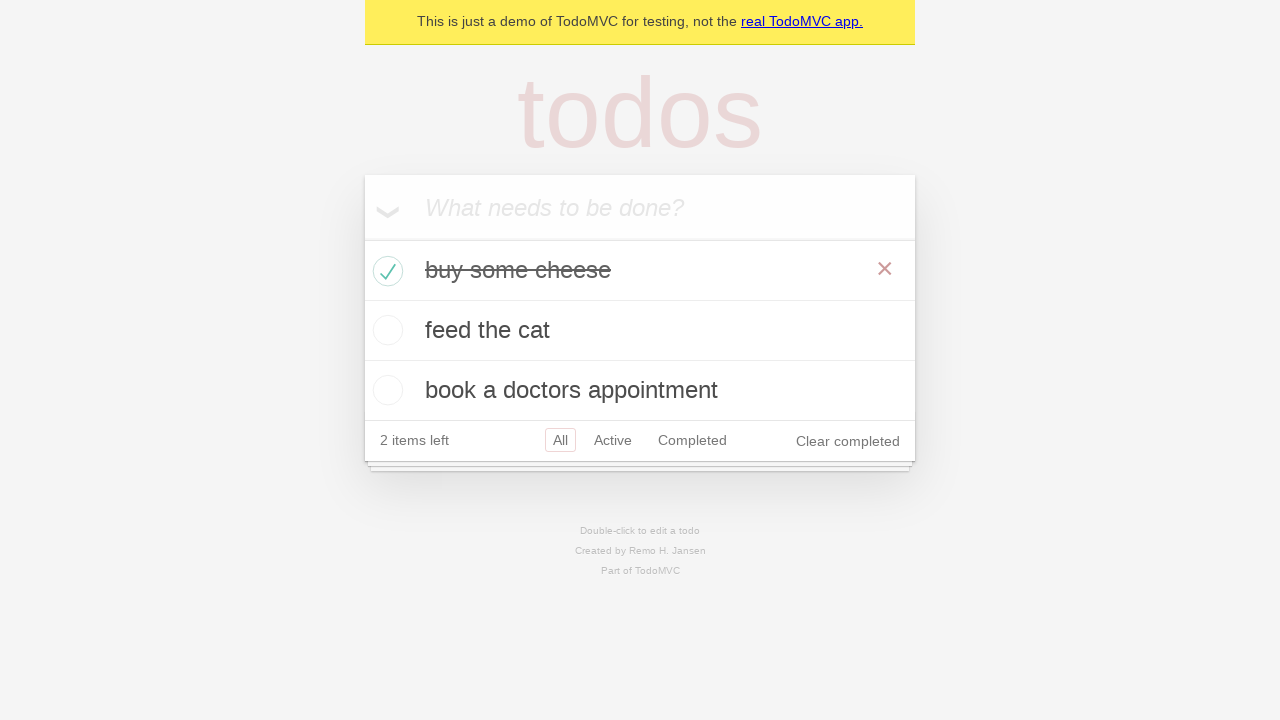

Verified 'Clear completed' button is visible after marking item complete
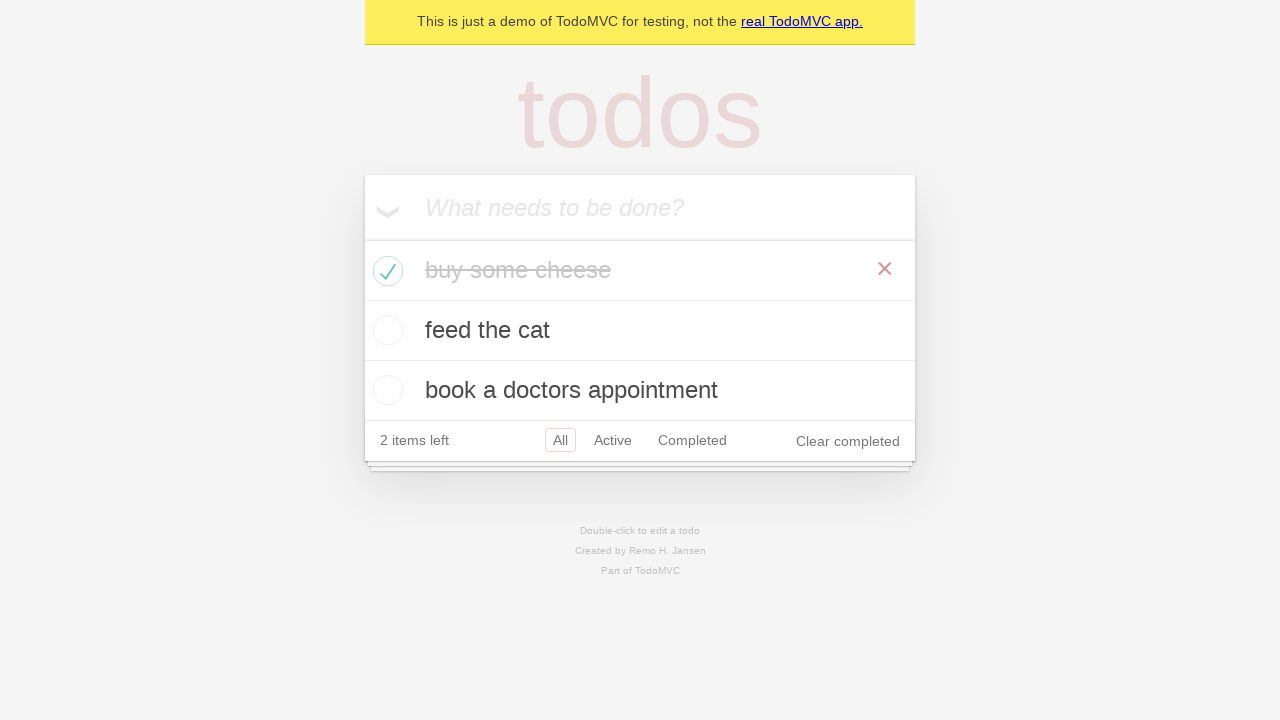

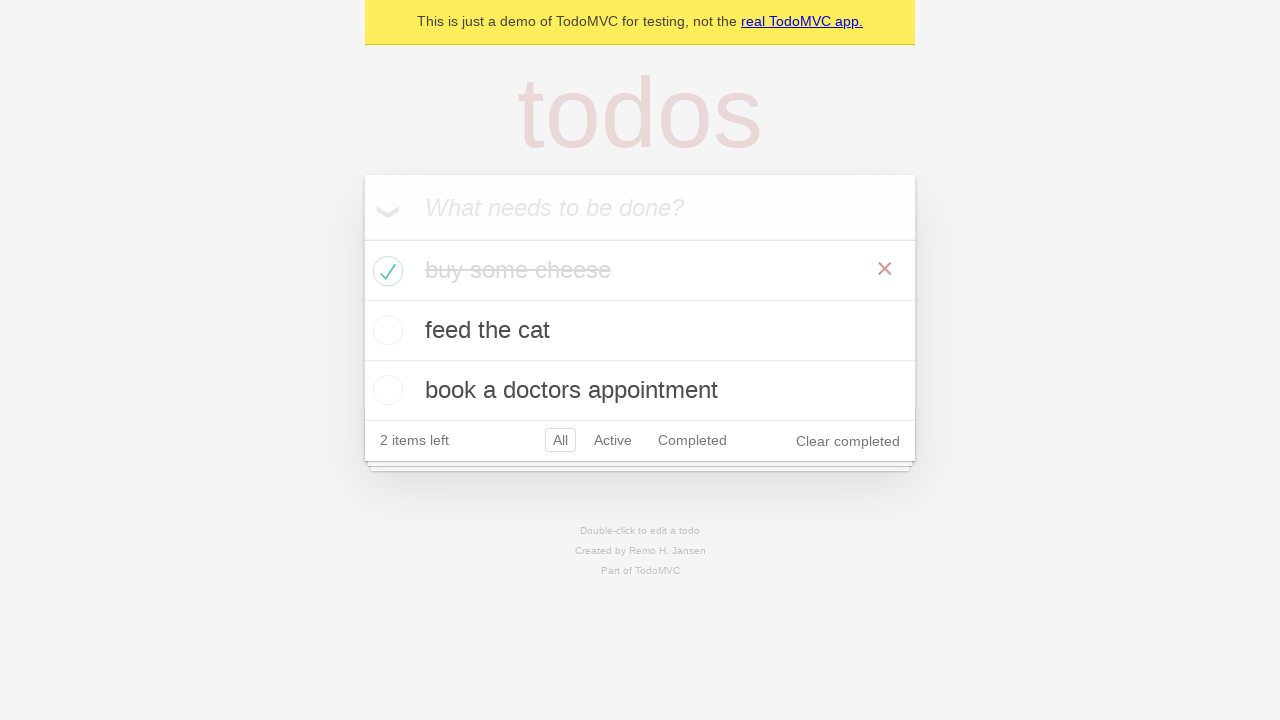